Tests dynamic properties page by waiting for a button to become visible, then clicking on buttons that enable after a delay and change color

Starting URL: https://demoqa.com/dynamic-properties

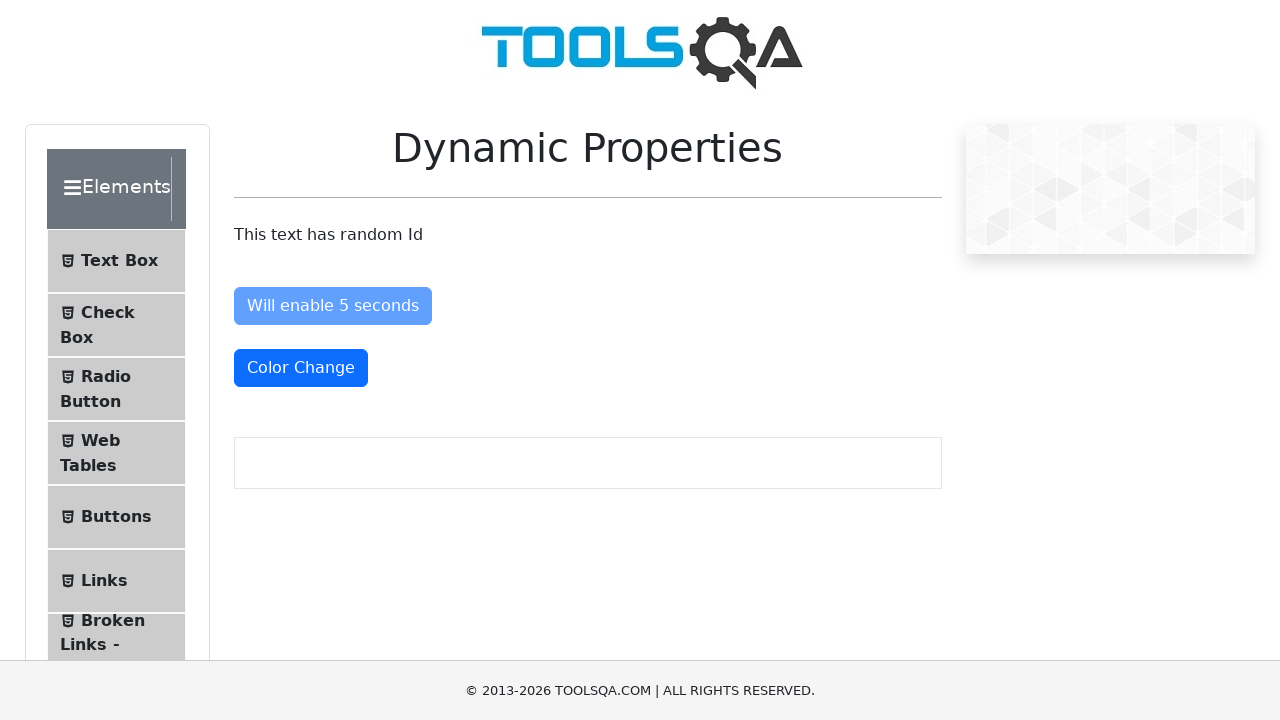

Waited for 'Visible After 5 Seconds' button to appear
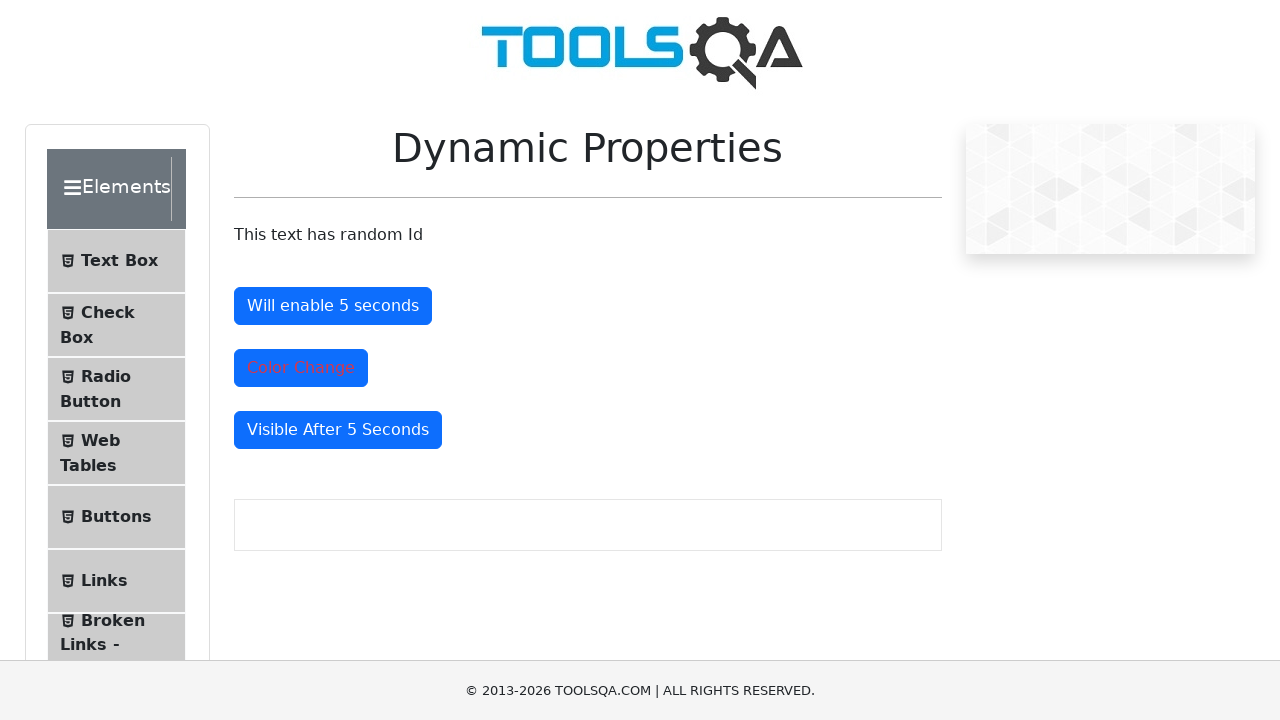

Clicked the 'Enable After' button at (333, 306) on #enableAfter
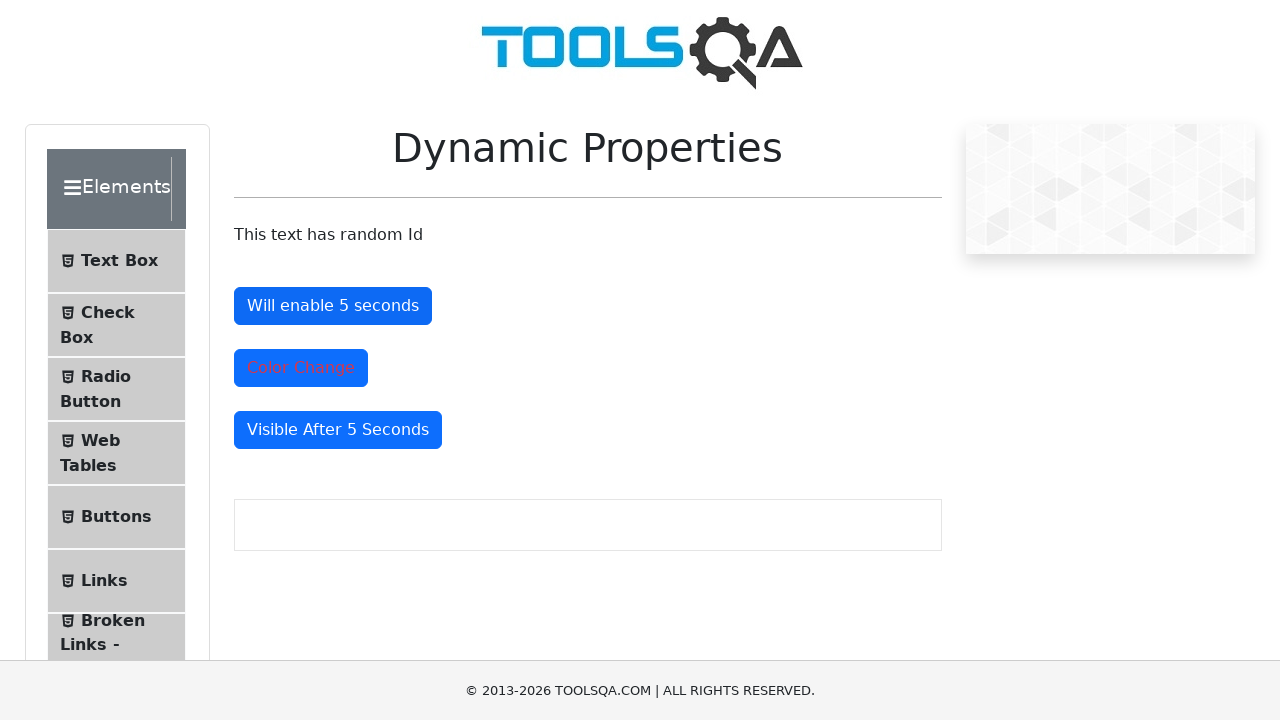

Clicked the color change button at (301, 368) on #colorChange
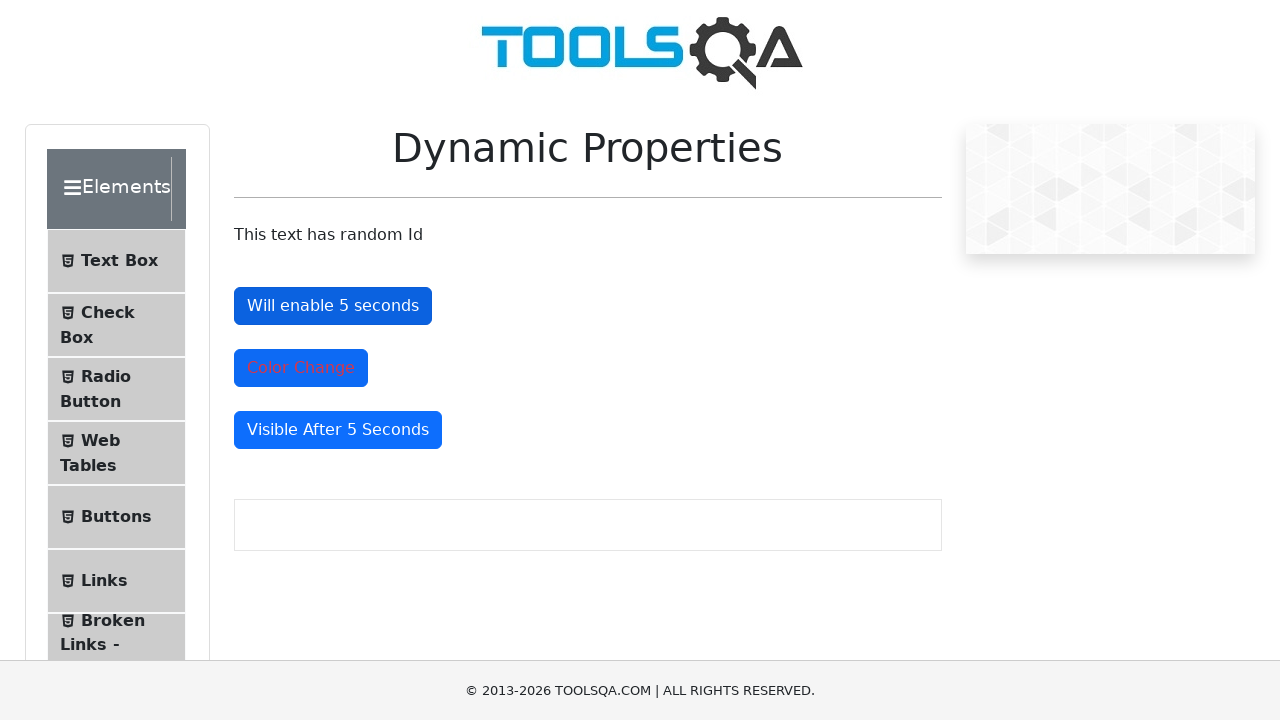

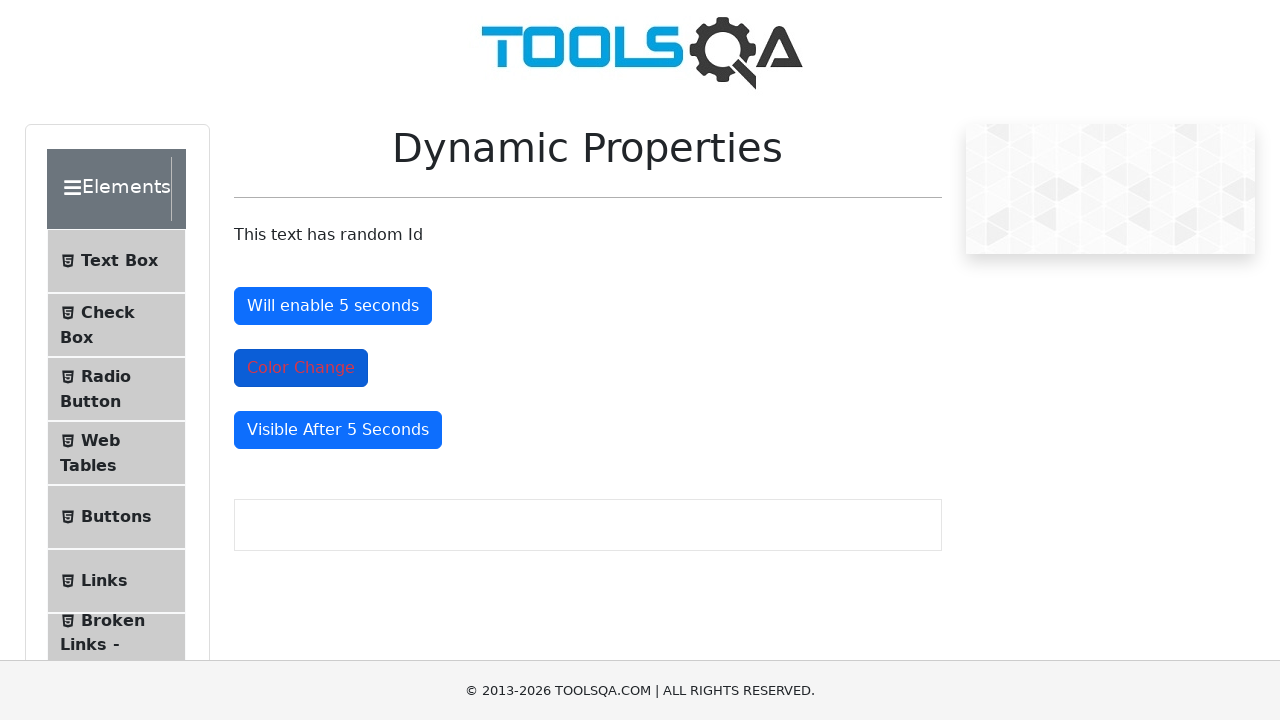